Tests browser back button navigation between filter views (All, Active, Completed).

Starting URL: https://demo.playwright.dev/todomvc

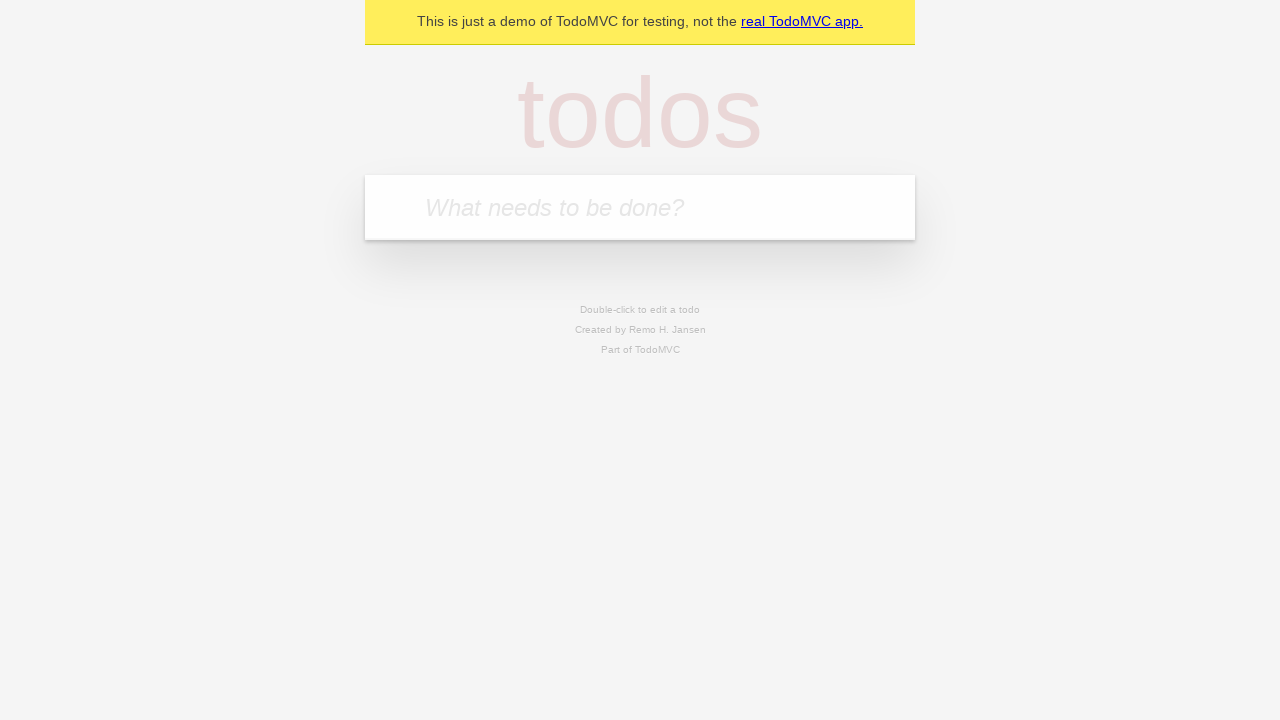

Filled todo input with 'buy some cheese' on internal:attr=[placeholder="What needs to be done?"i]
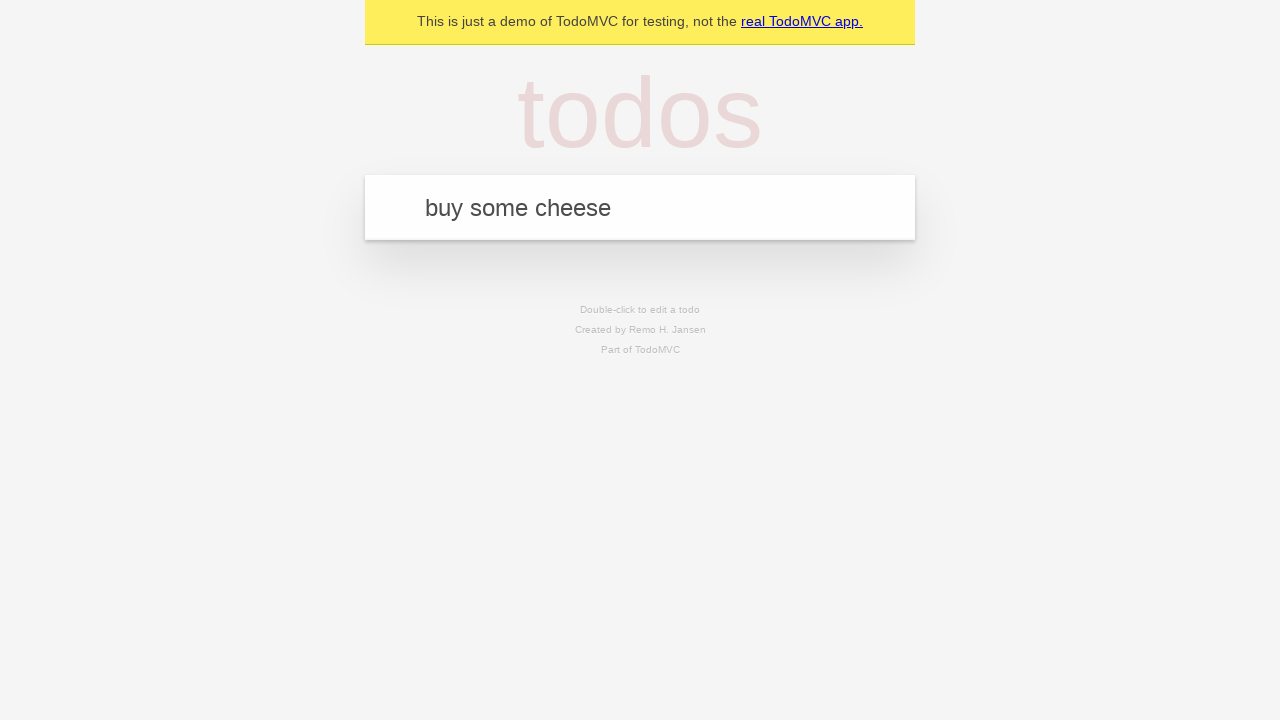

Pressed Enter to add first todo on internal:attr=[placeholder="What needs to be done?"i]
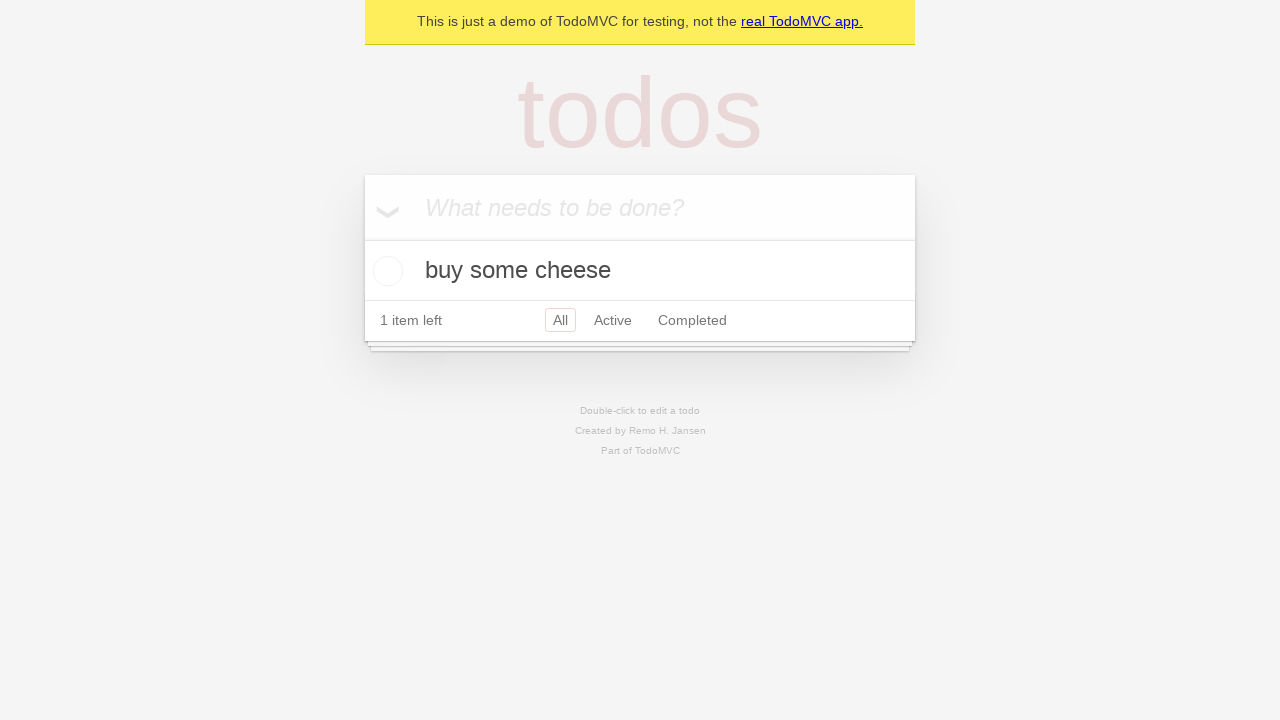

Filled todo input with 'feed the cat' on internal:attr=[placeholder="What needs to be done?"i]
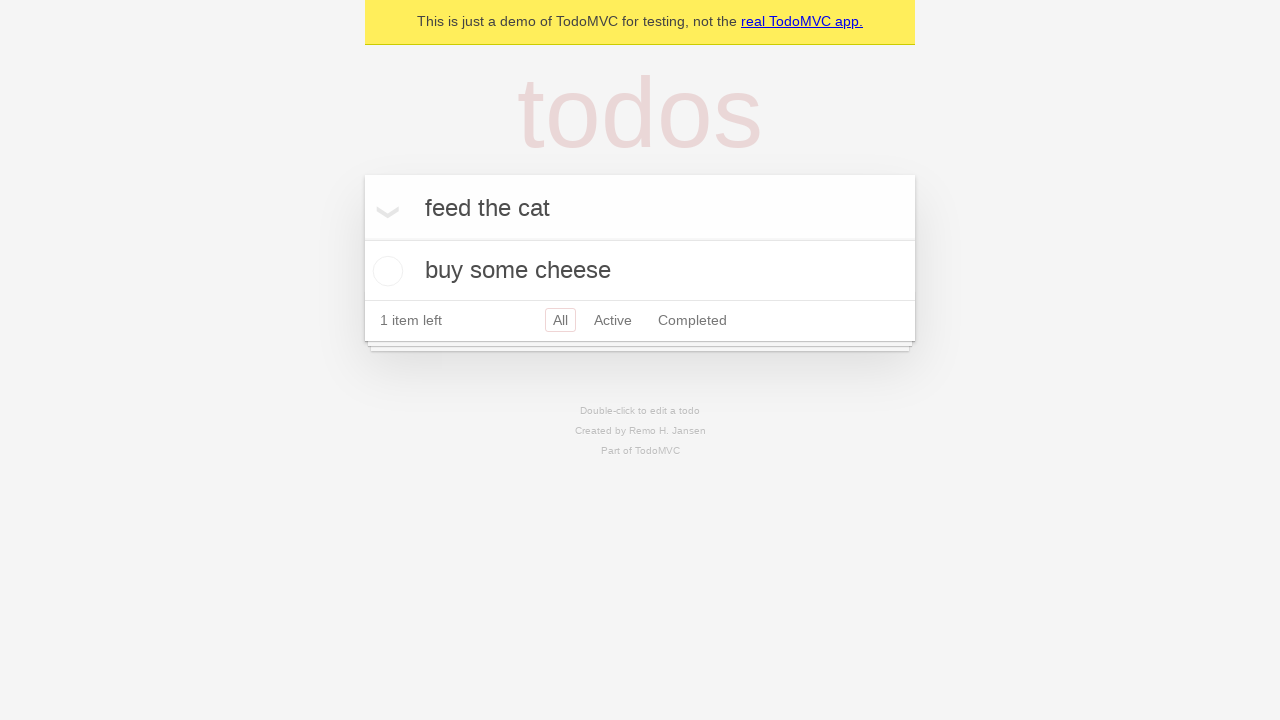

Pressed Enter to add second todo on internal:attr=[placeholder="What needs to be done?"i]
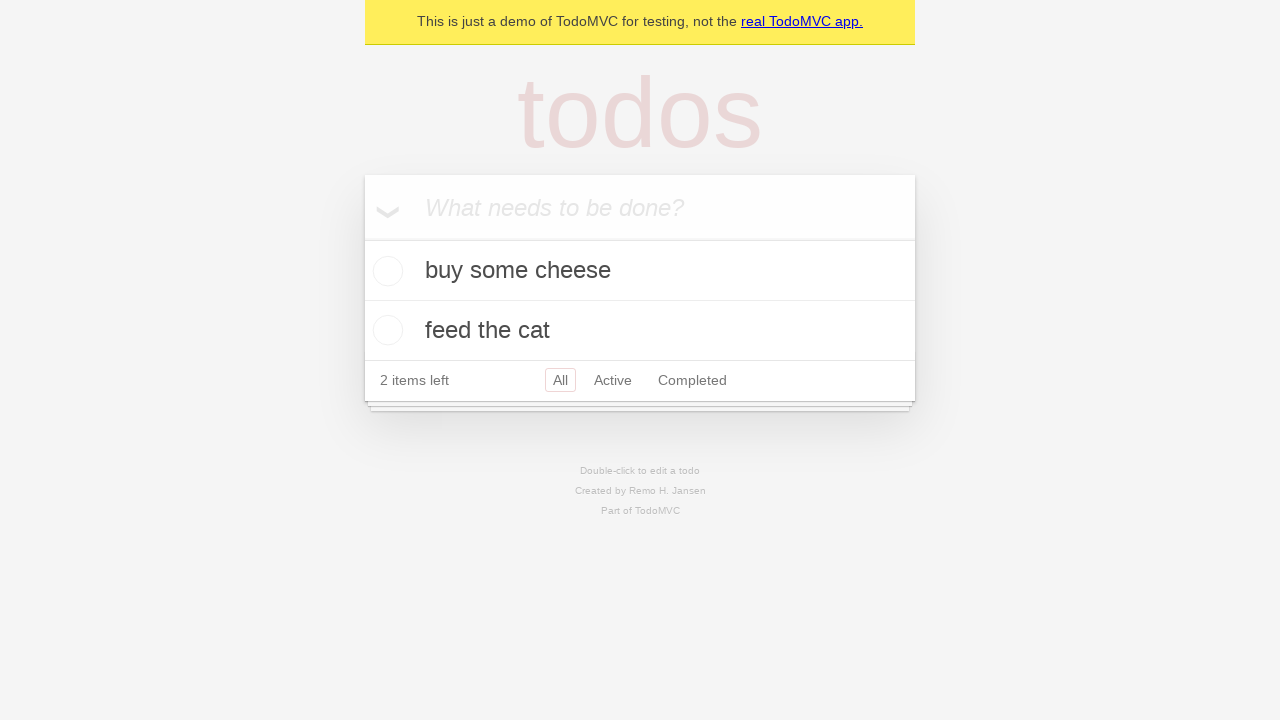

Filled todo input with 'book a doctors appointment' on internal:attr=[placeholder="What needs to be done?"i]
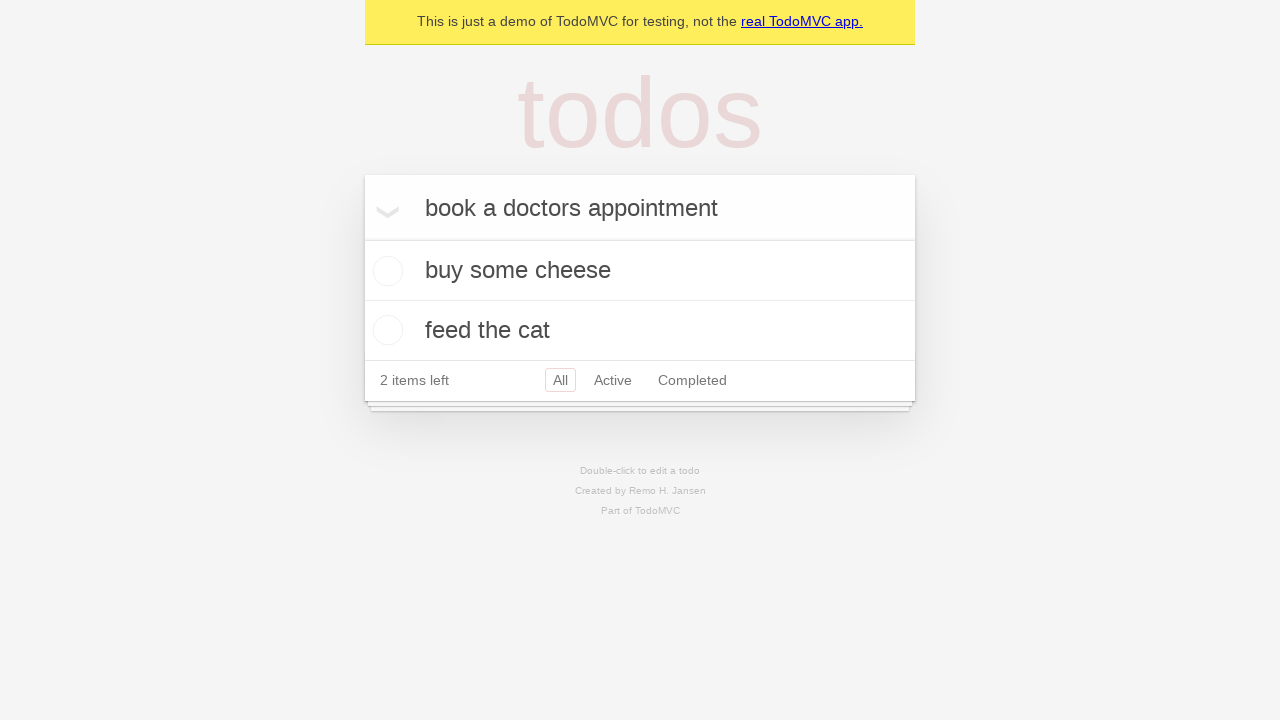

Pressed Enter to add third todo on internal:attr=[placeholder="What needs to be done?"i]
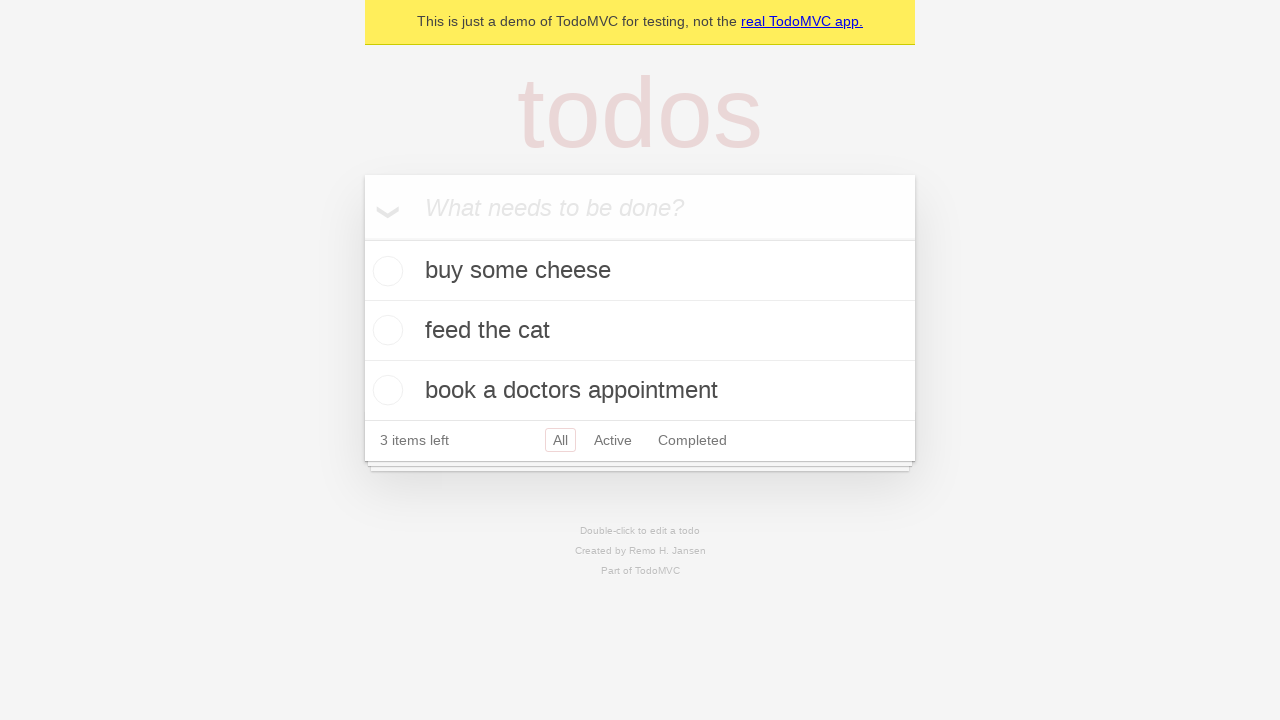

Checked the second todo item at (385, 330) on internal:testid=[data-testid="todo-item"s] >> nth=1 >> internal:role=checkbox
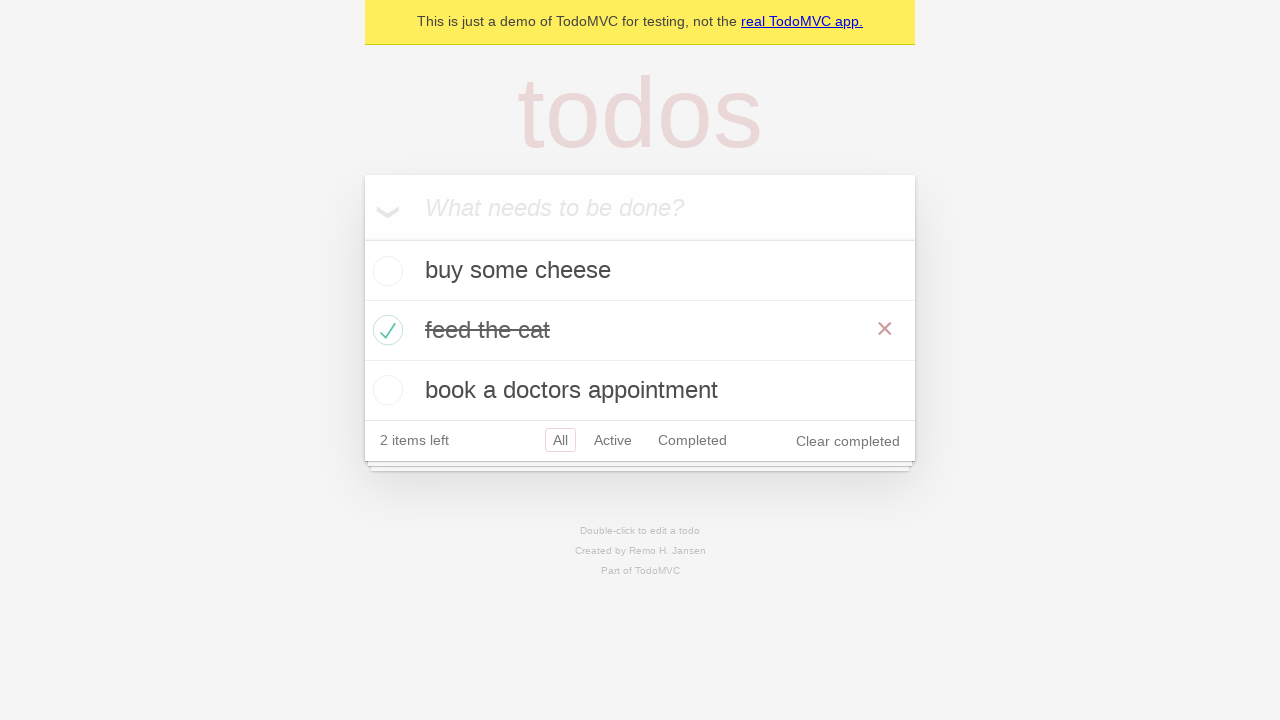

Clicked 'All' filter link at (560, 440) on internal:role=link[name="All"i]
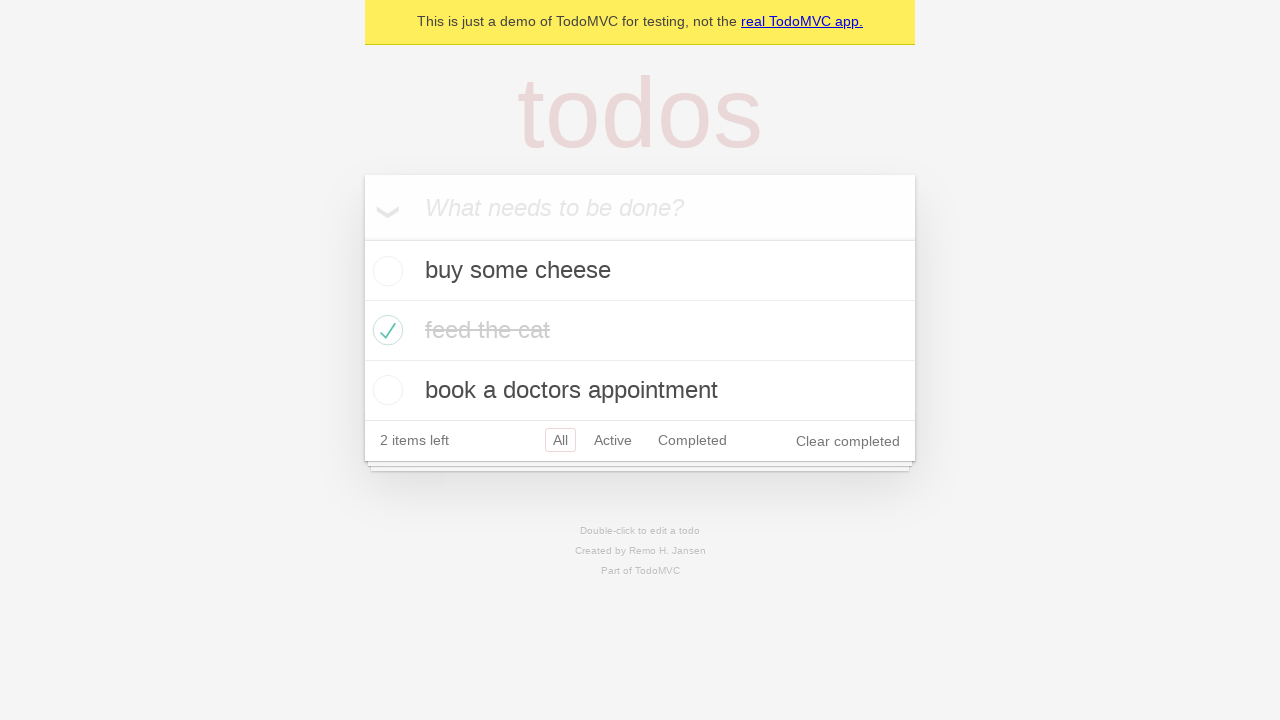

Clicked 'Active' filter link at (613, 440) on internal:role=link[name="Active"i]
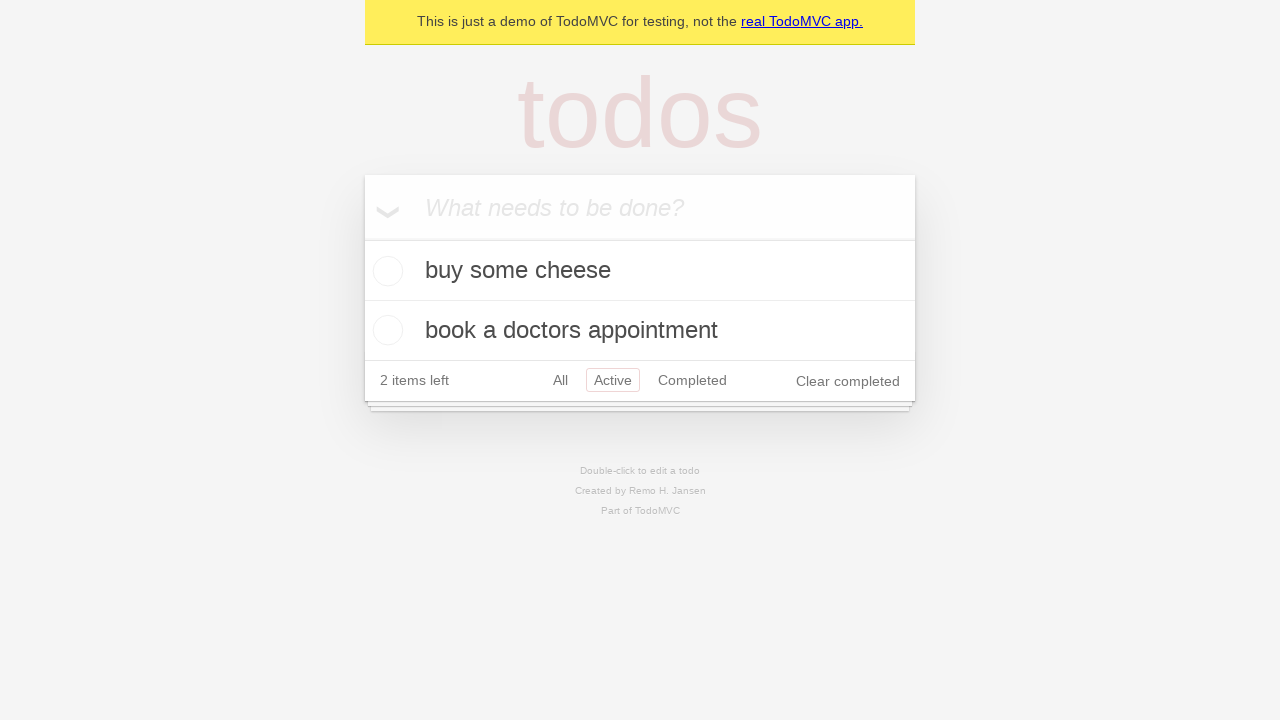

Clicked 'Completed' filter link at (692, 380) on internal:role=link[name="Completed"i]
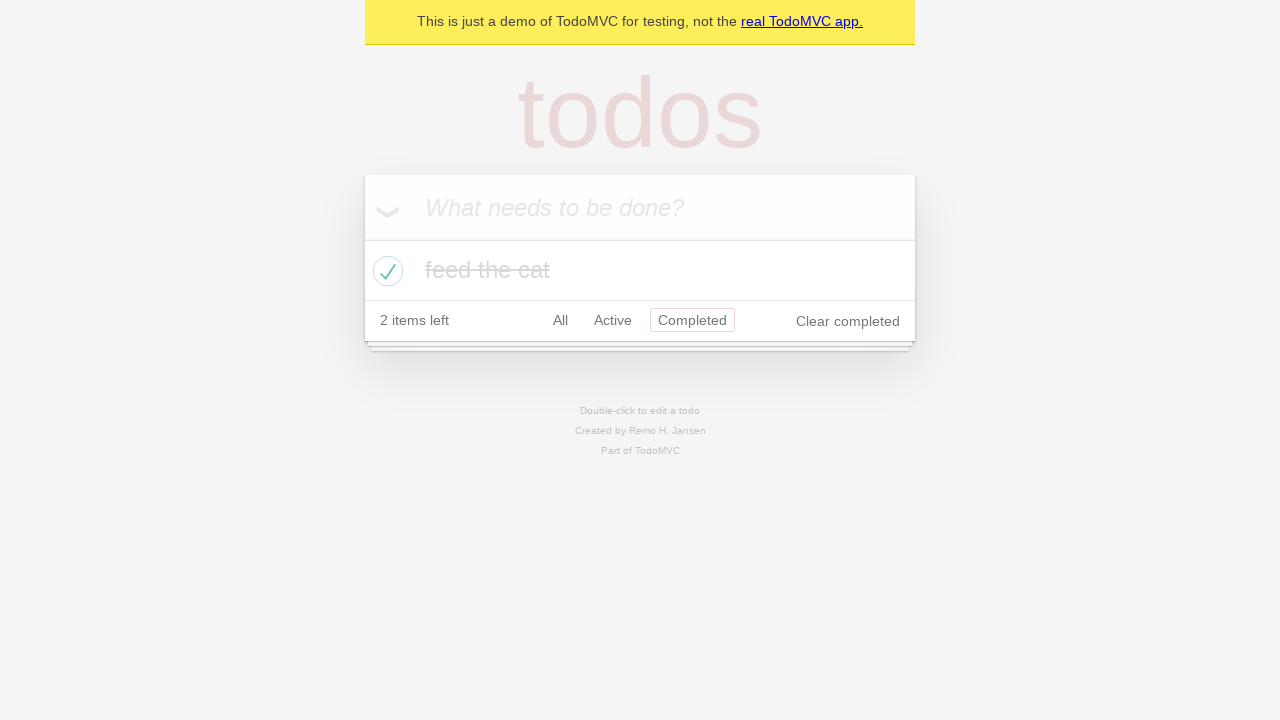

Navigated back to 'Active' filter view
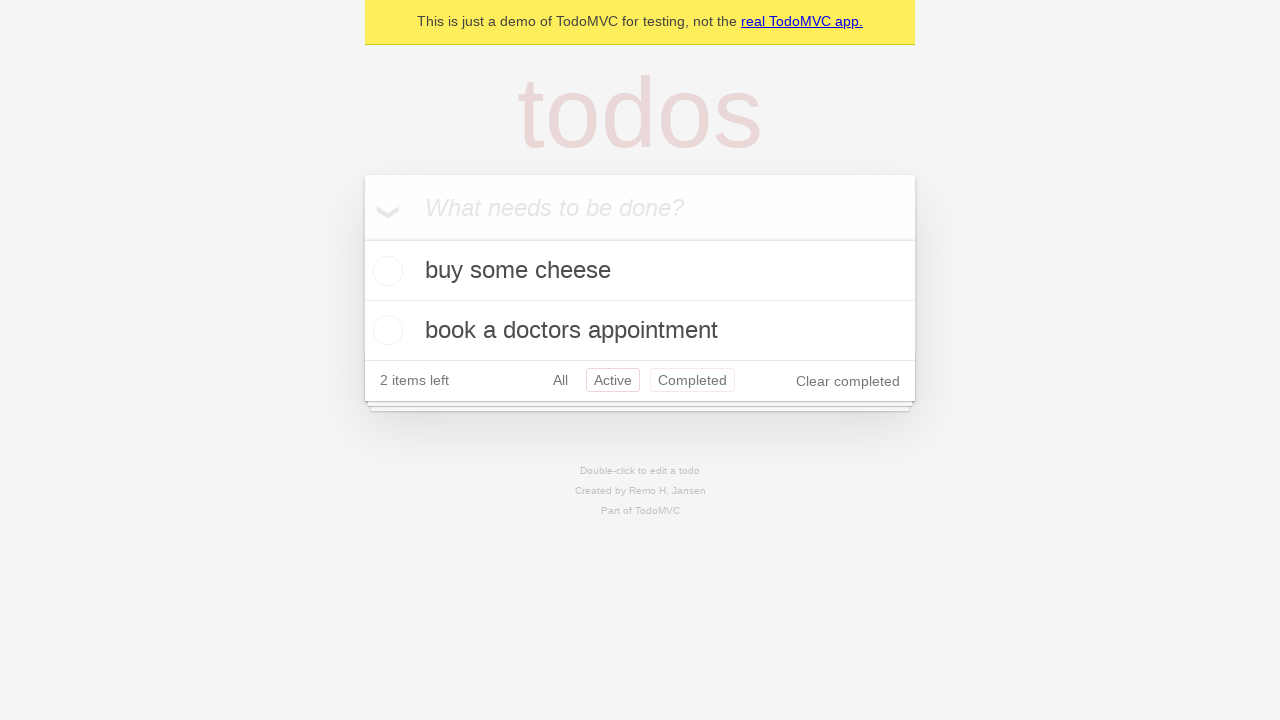

Navigated back to 'All' filter view
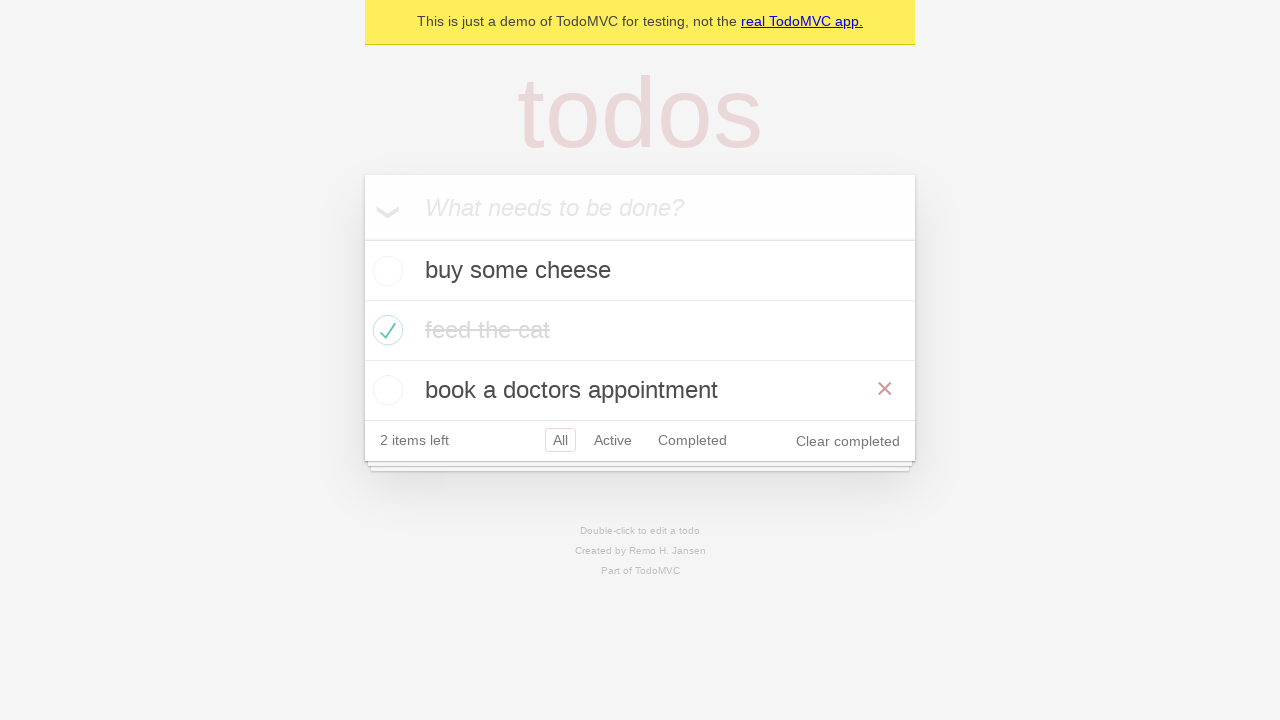

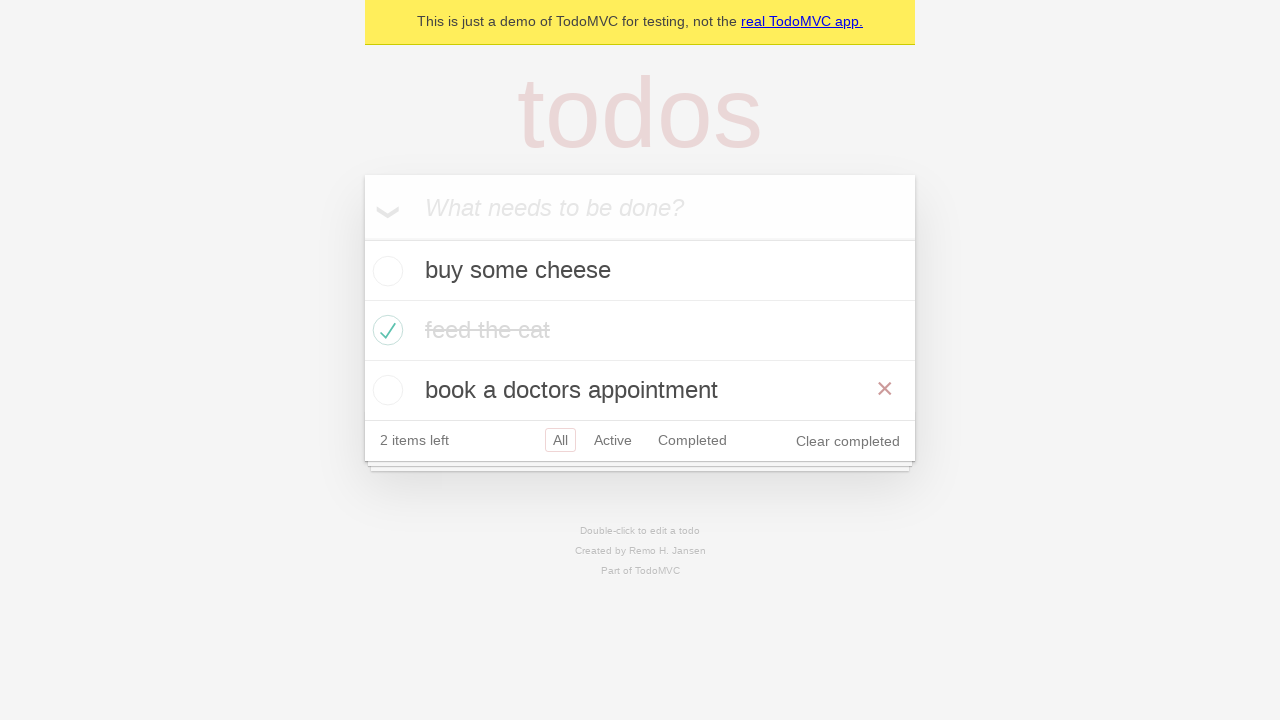